Searches for a graphics card product on the MostBG Bulgarian computer parts website

Starting URL: http://www.mostbg.com/most/PriceList.aspx

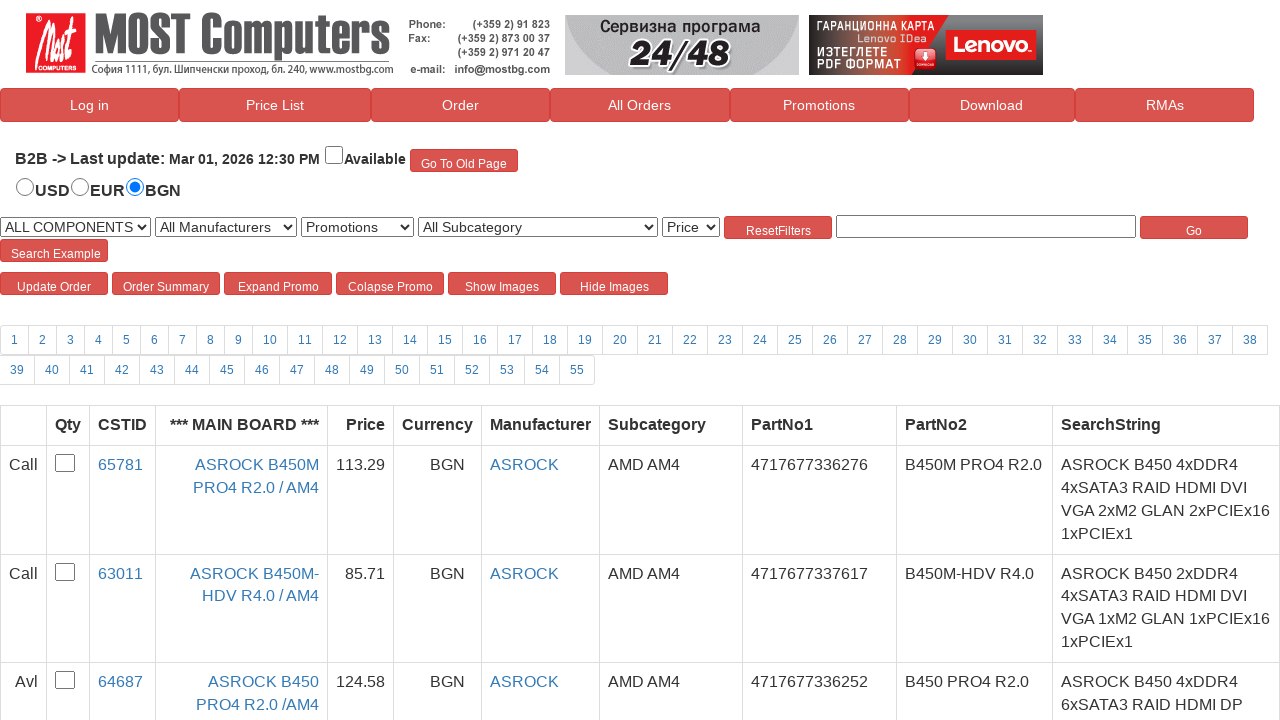

Filled search box with 'radeon rx 6700 xt' graphics card query on input[name='tbSearch']
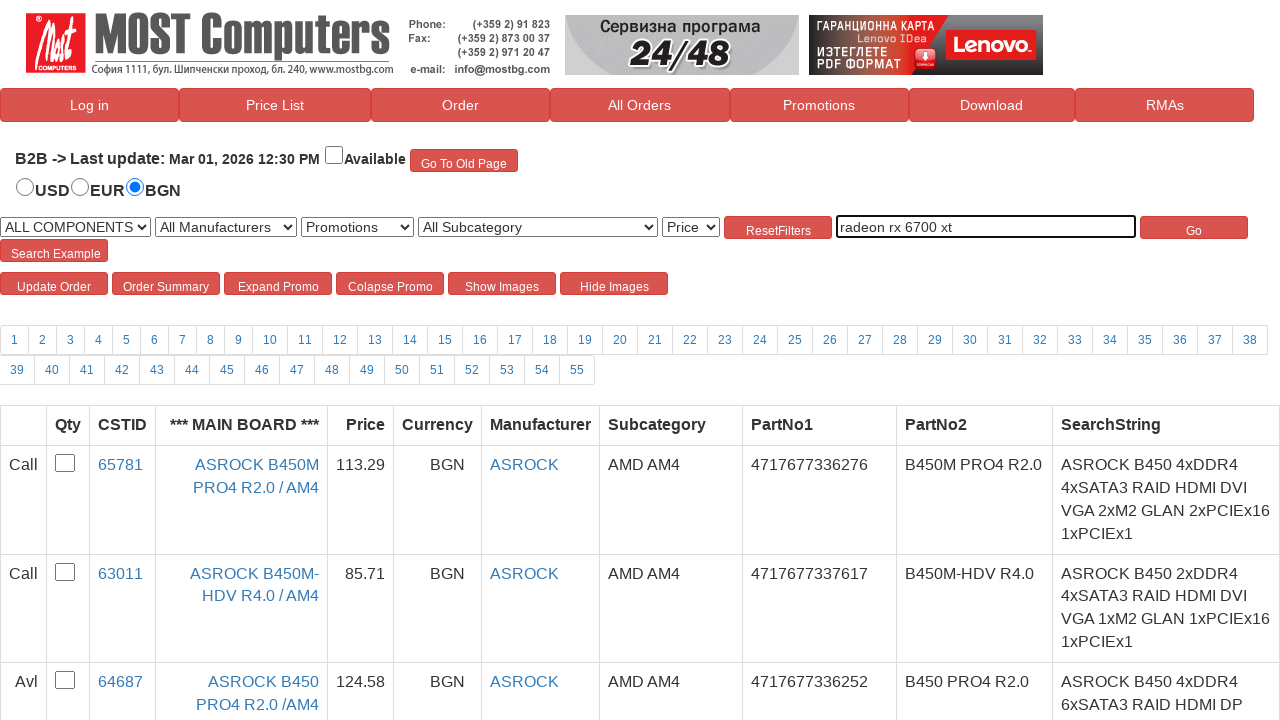

Submitted search query by pressing Enter on input[name='tbSearch']
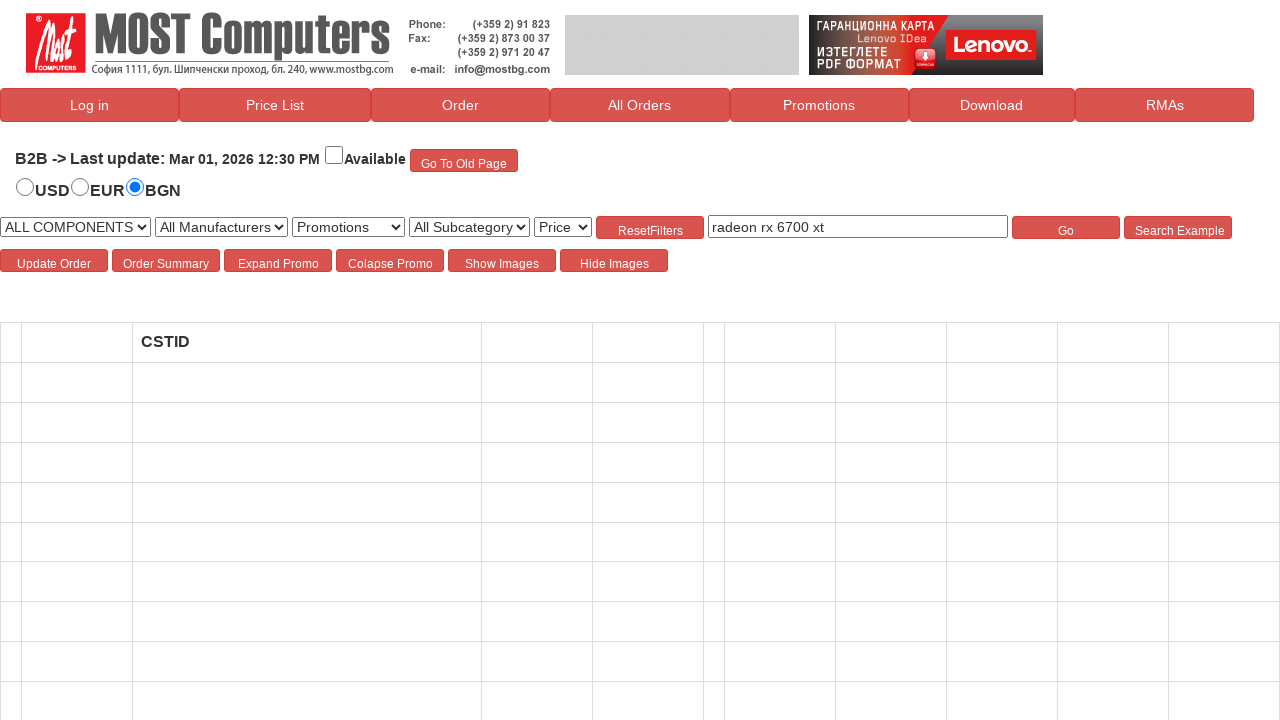

Search results loaded on MostBG website
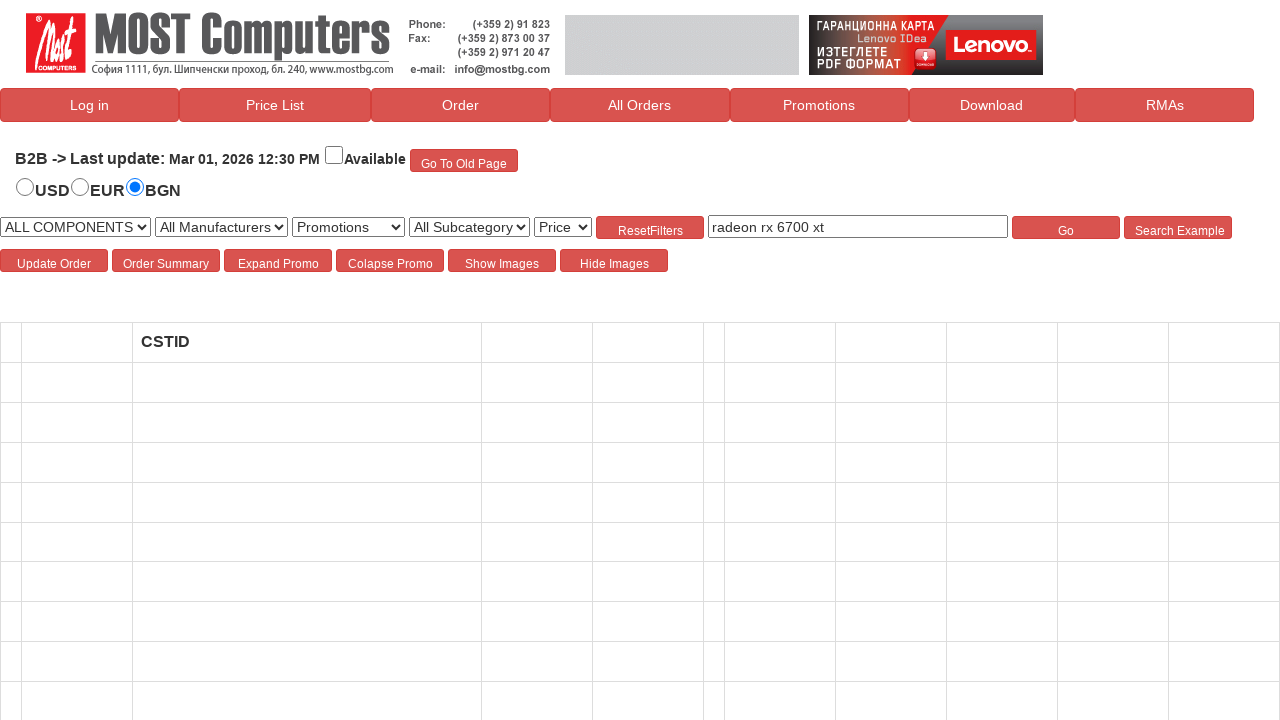

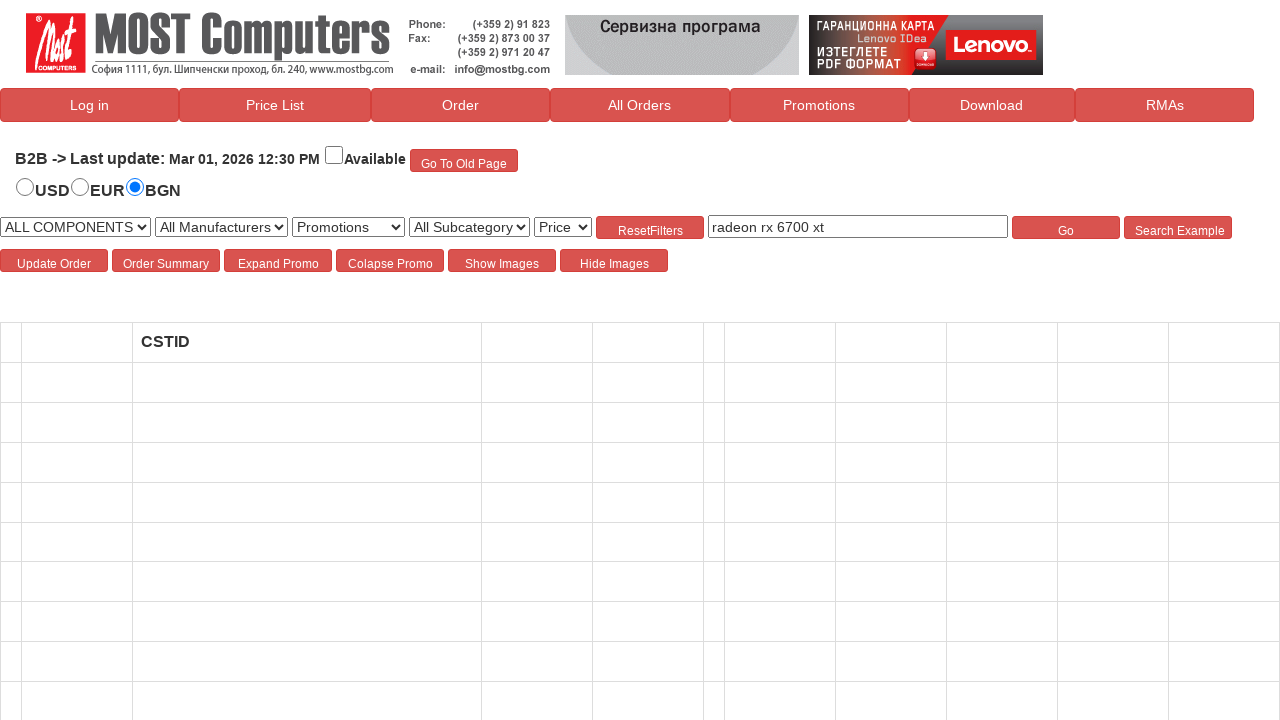